Tests working with multiple browser windows by storing the first window handle, clicking a link that opens a new window, then iterating through all window handles to find the new window and switching between them to verify correct titles.

Starting URL: https://the-internet.herokuapp.com/windows

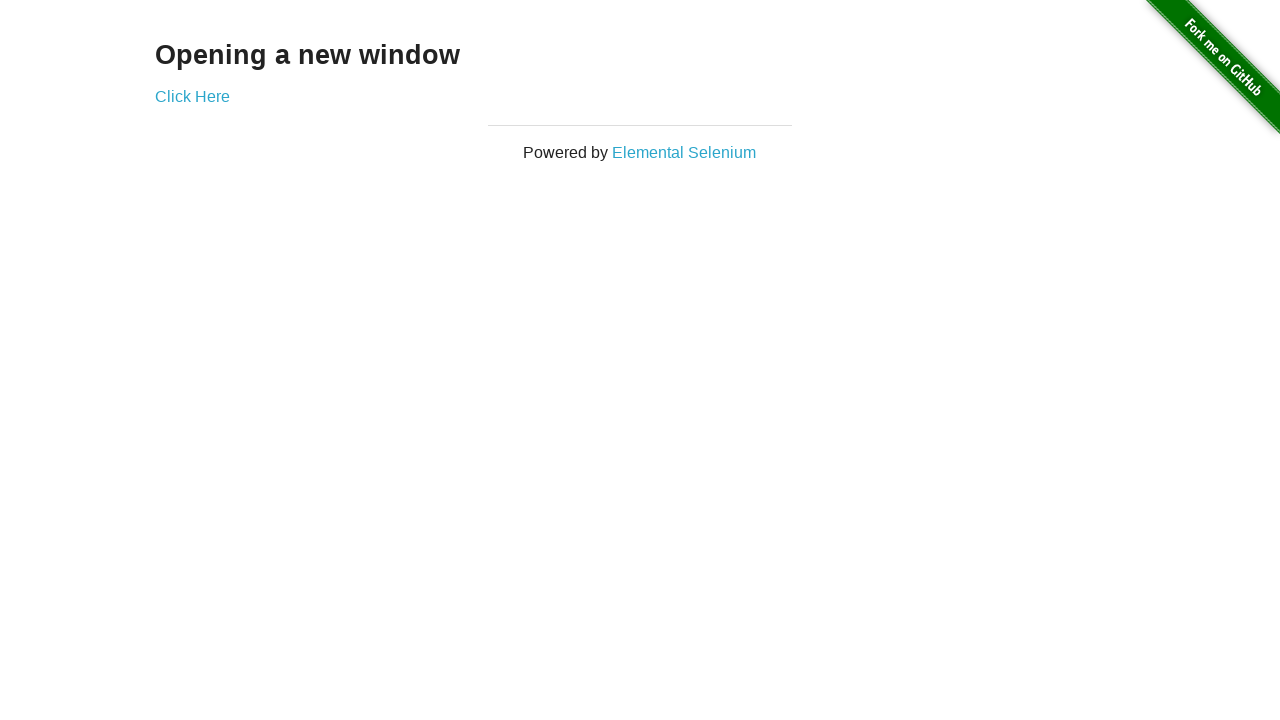

Clicked link to open new window at (192, 96) on .example a
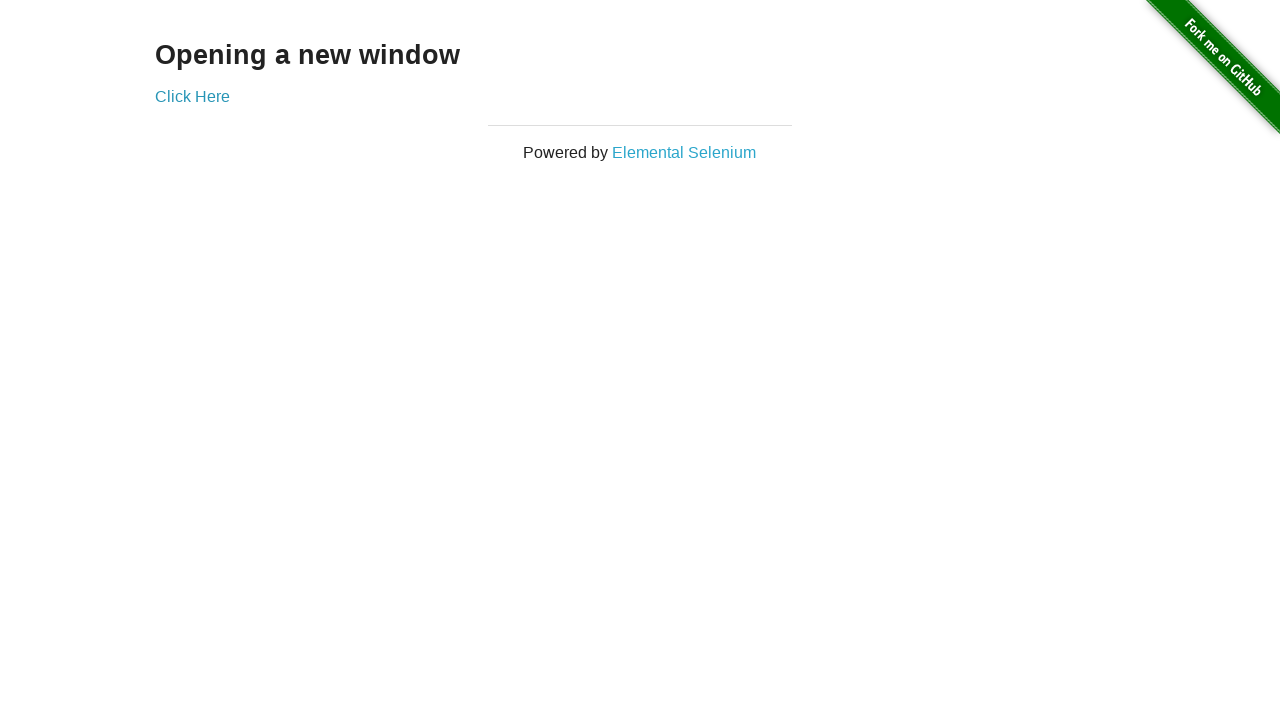

New window was captured and stored
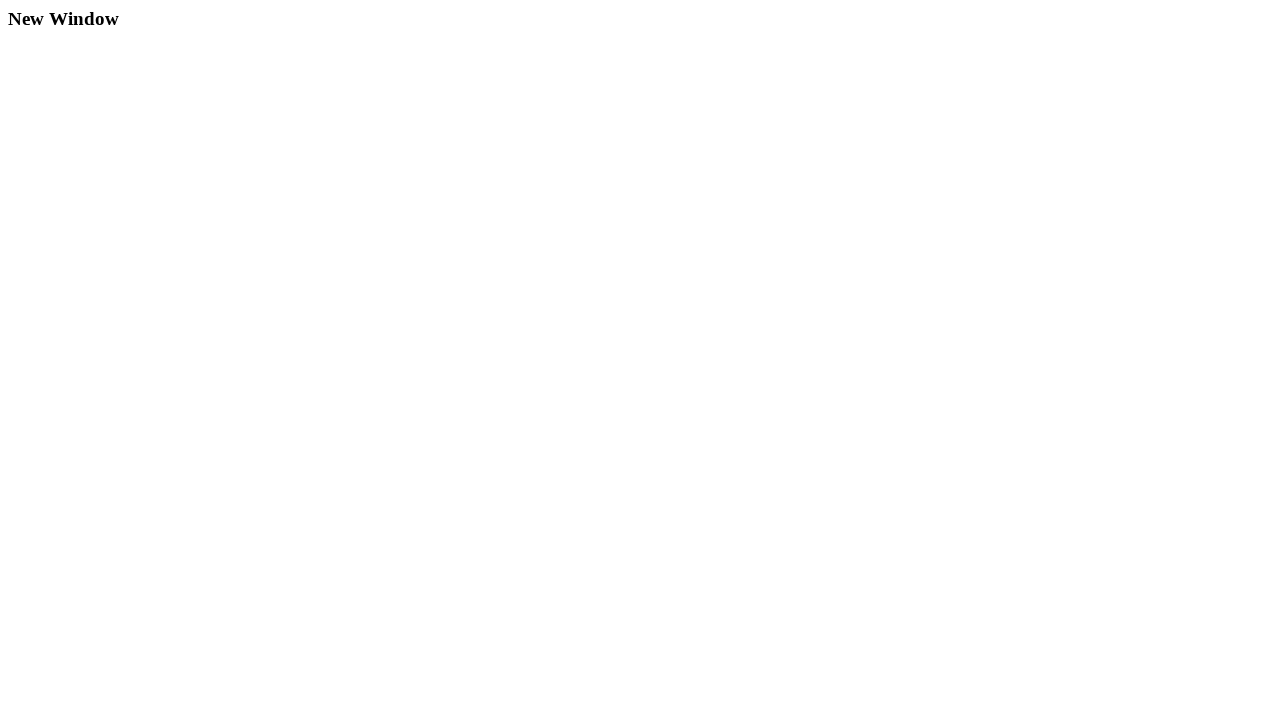

New page finished loading
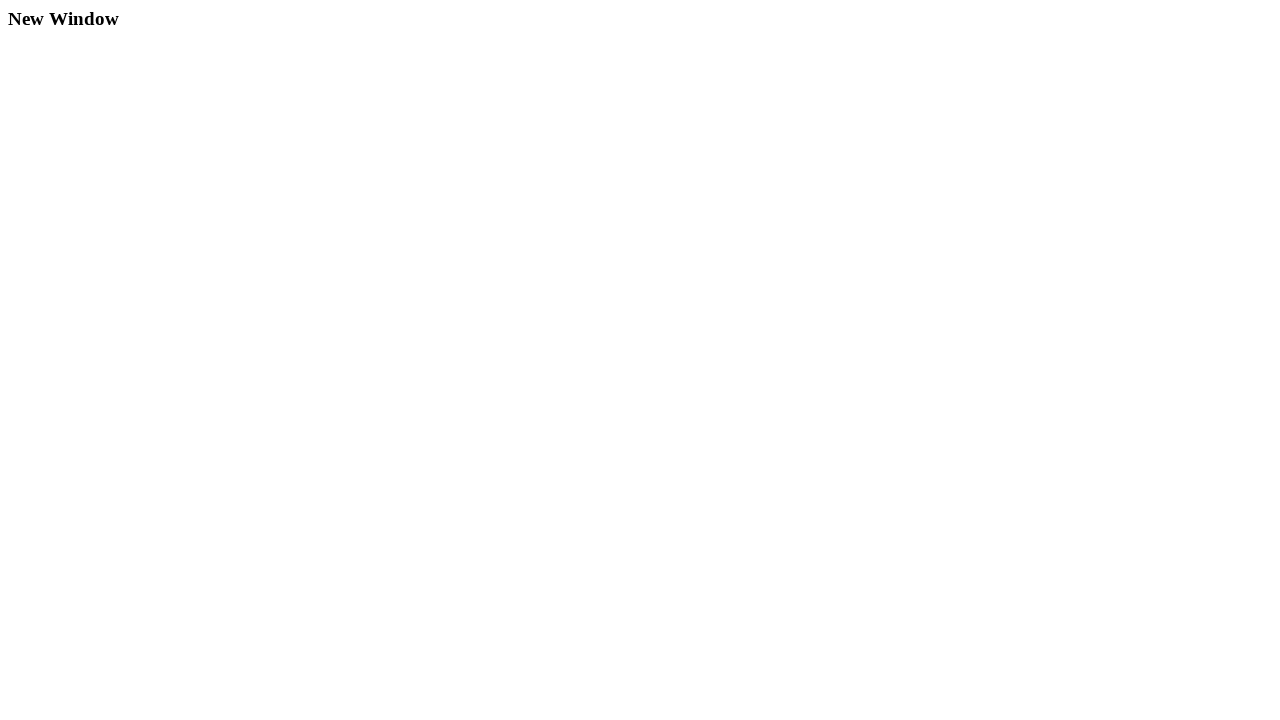

Verified original page title is 'The Internet'
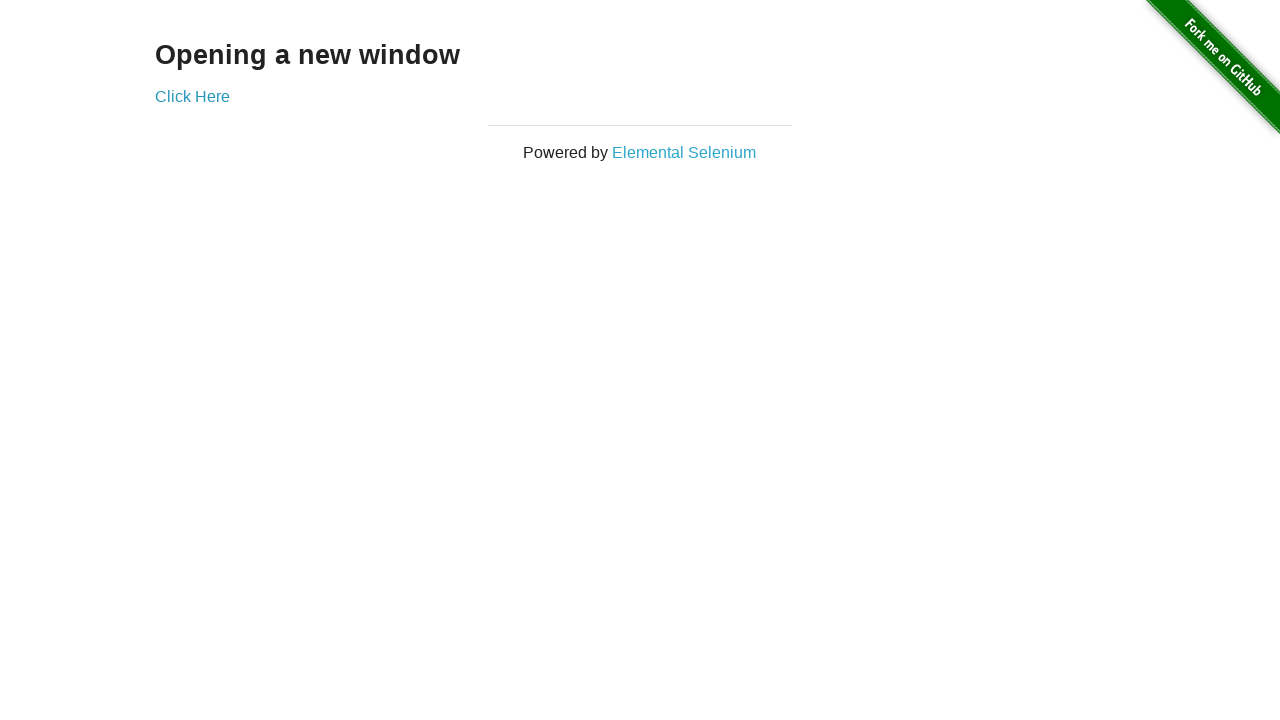

Verified new window title is 'New Window'
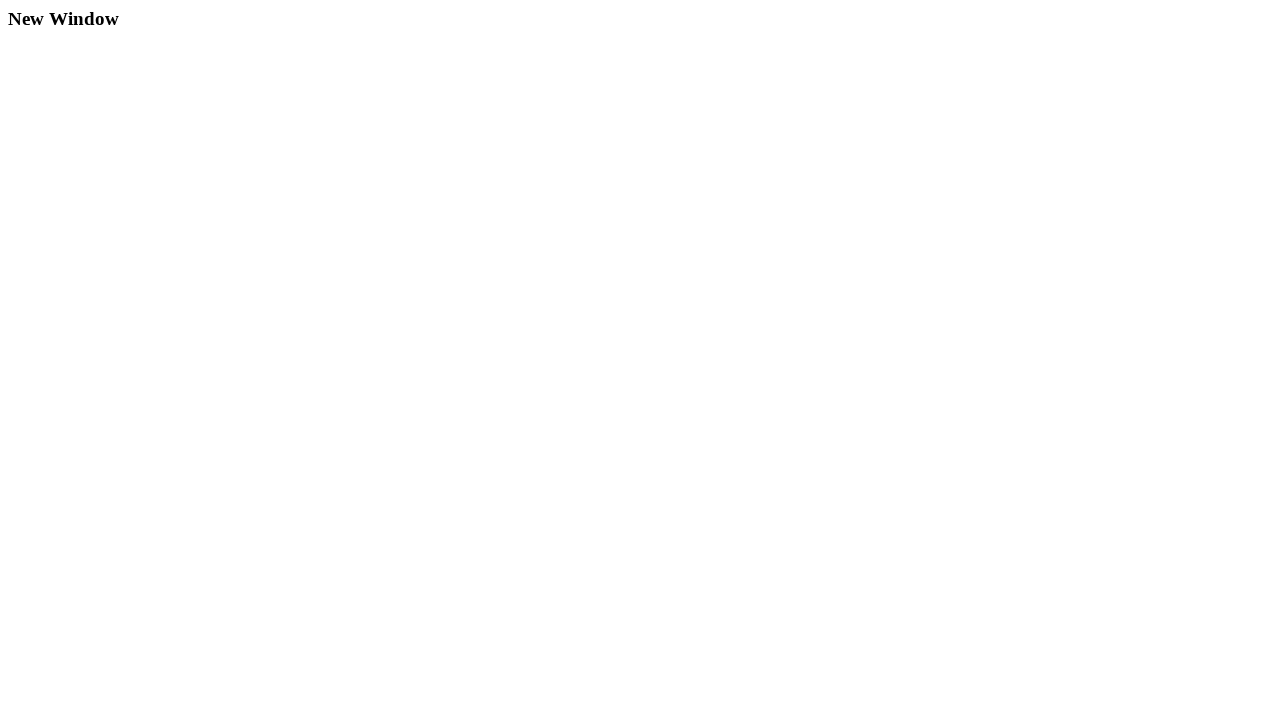

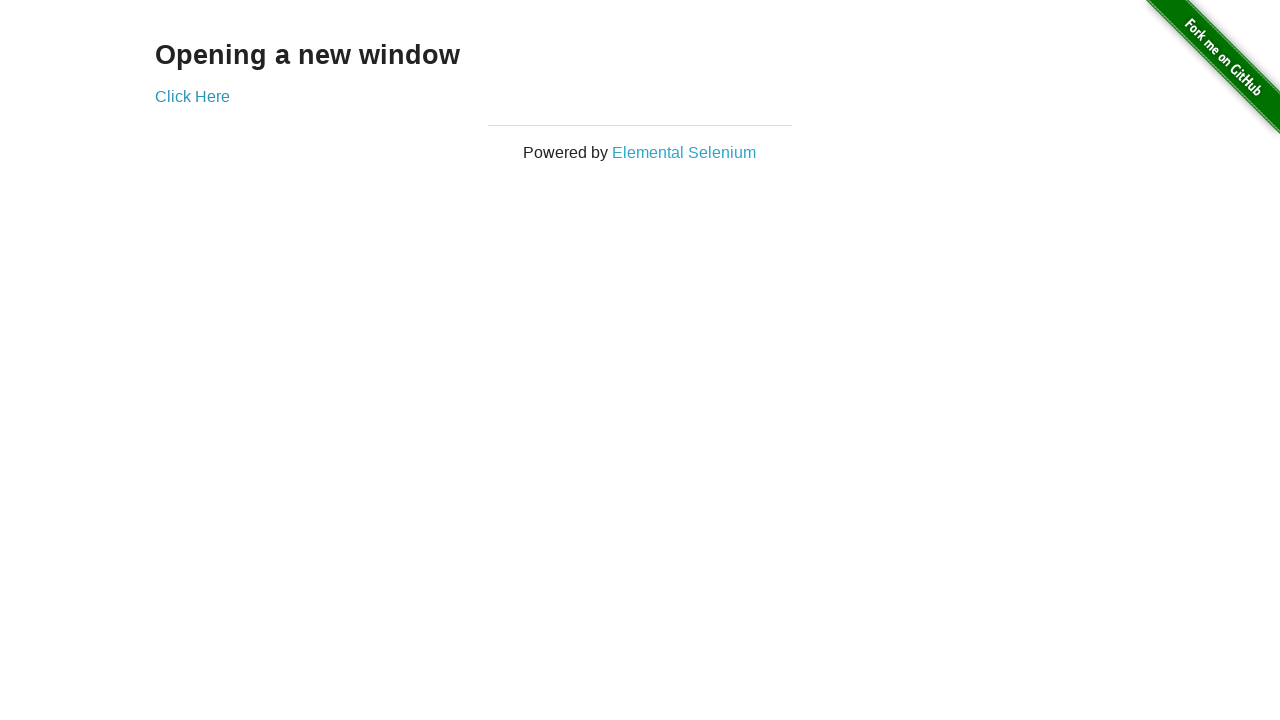